Tests button state changes on a government registration page by verifying a submit button is disabled initially, then becomes enabled after clicking a policy acceptance checkbox, and validates the button's background color.

Starting URL: https://egov.danang.gov.vn/reg

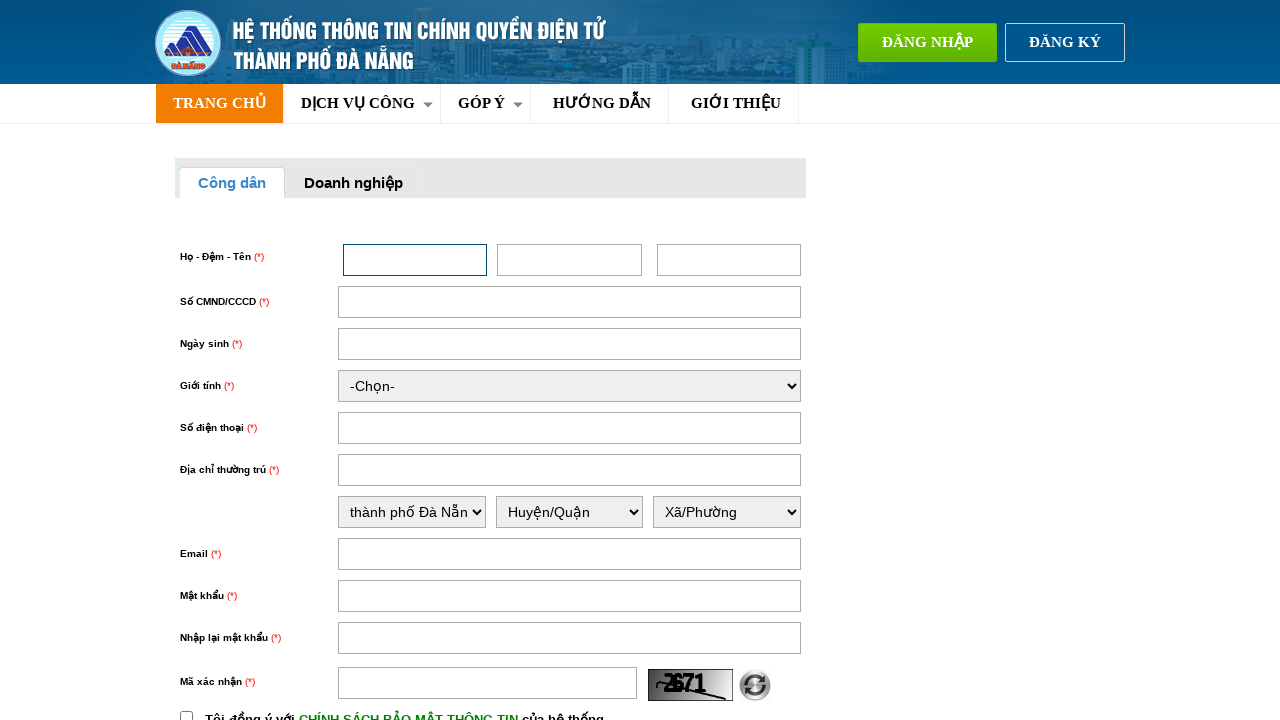

Navigated to government registration page at https://egov.danang.gov.vn/reg
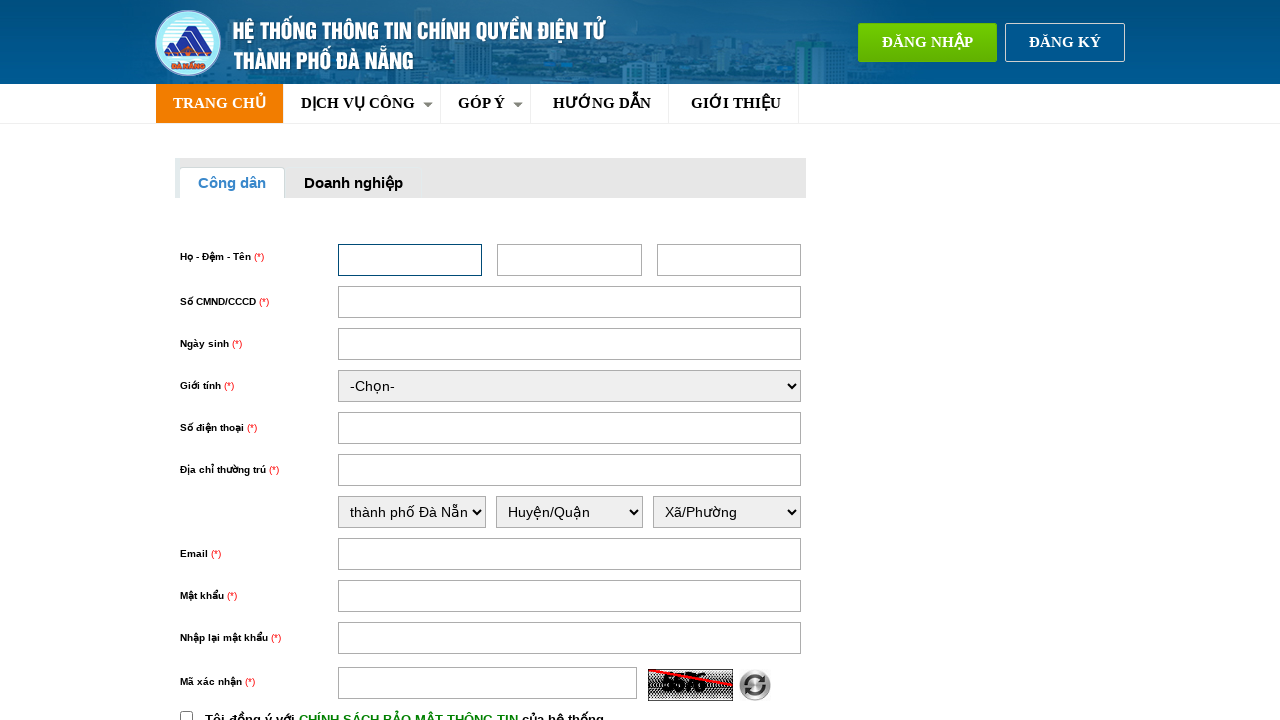

Located the submit button with class 'egov-button'
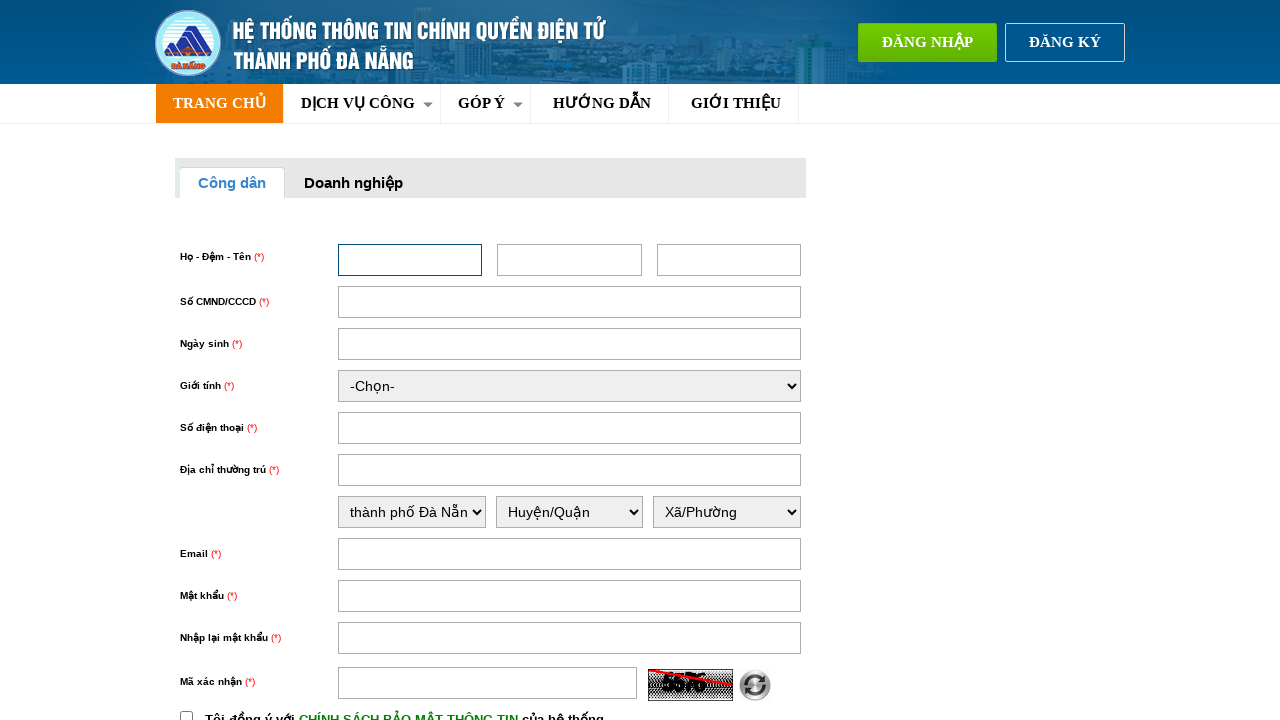

Verified that submit button is initially disabled
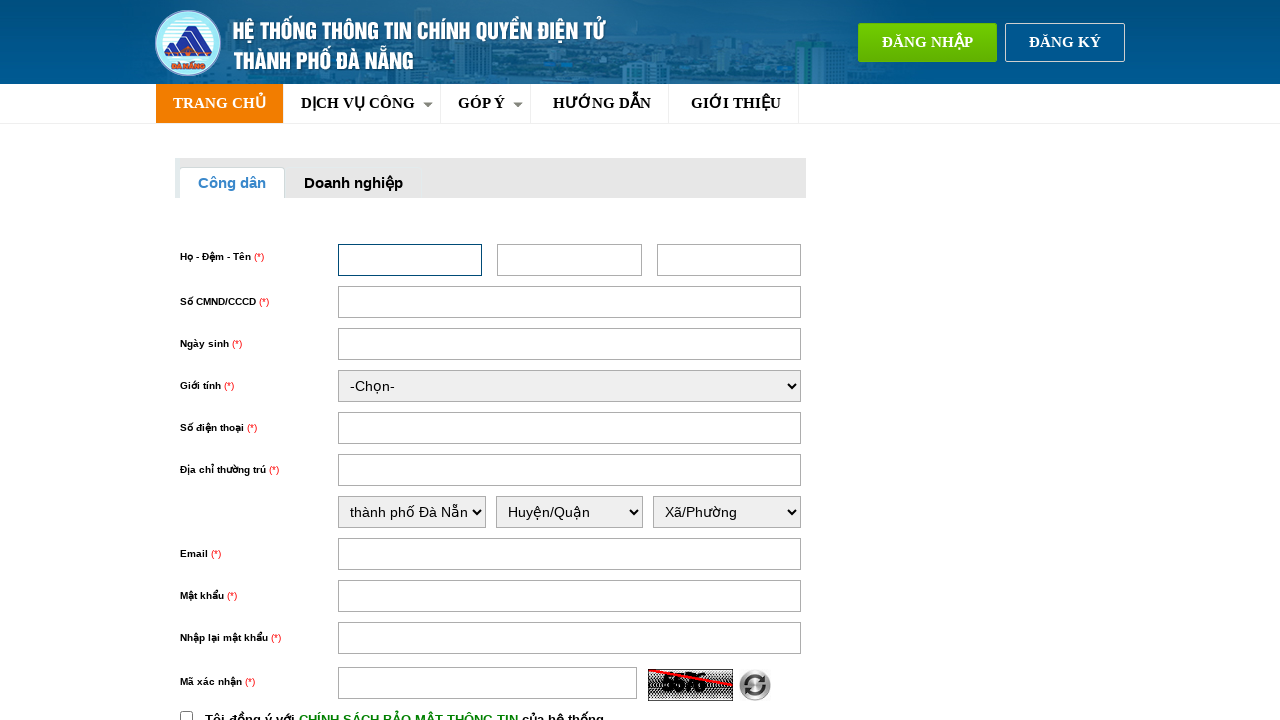

Clicked the policy acceptance checkbox (id: chinhSach) at (186, 714) on input#chinhSach
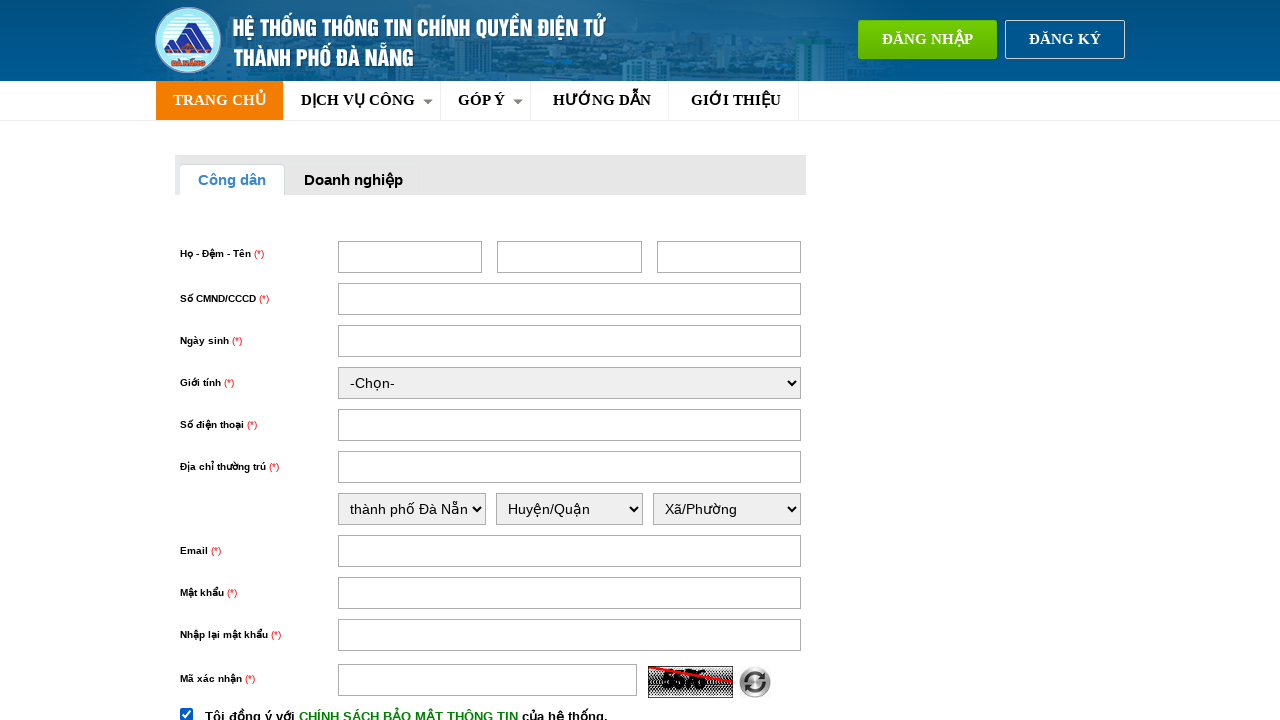

Verified that submit button is now enabled after checkbox acceptance
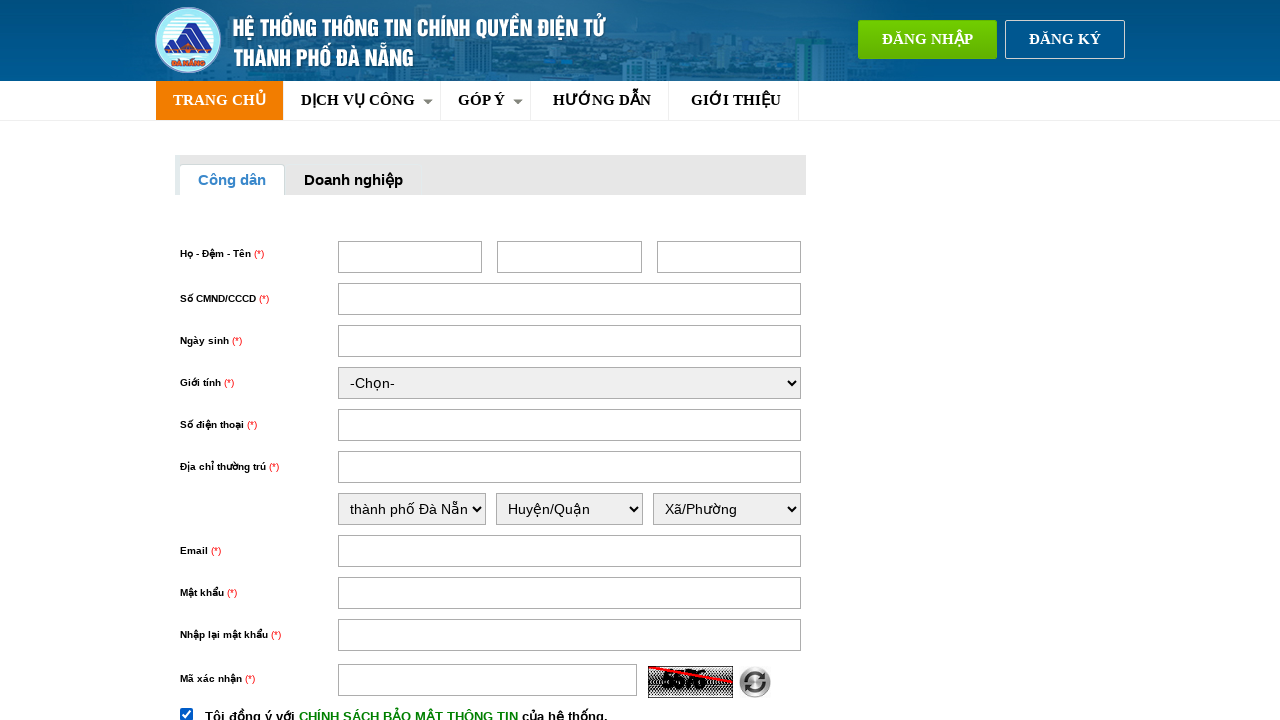

Retrieved computed background color of the submit button
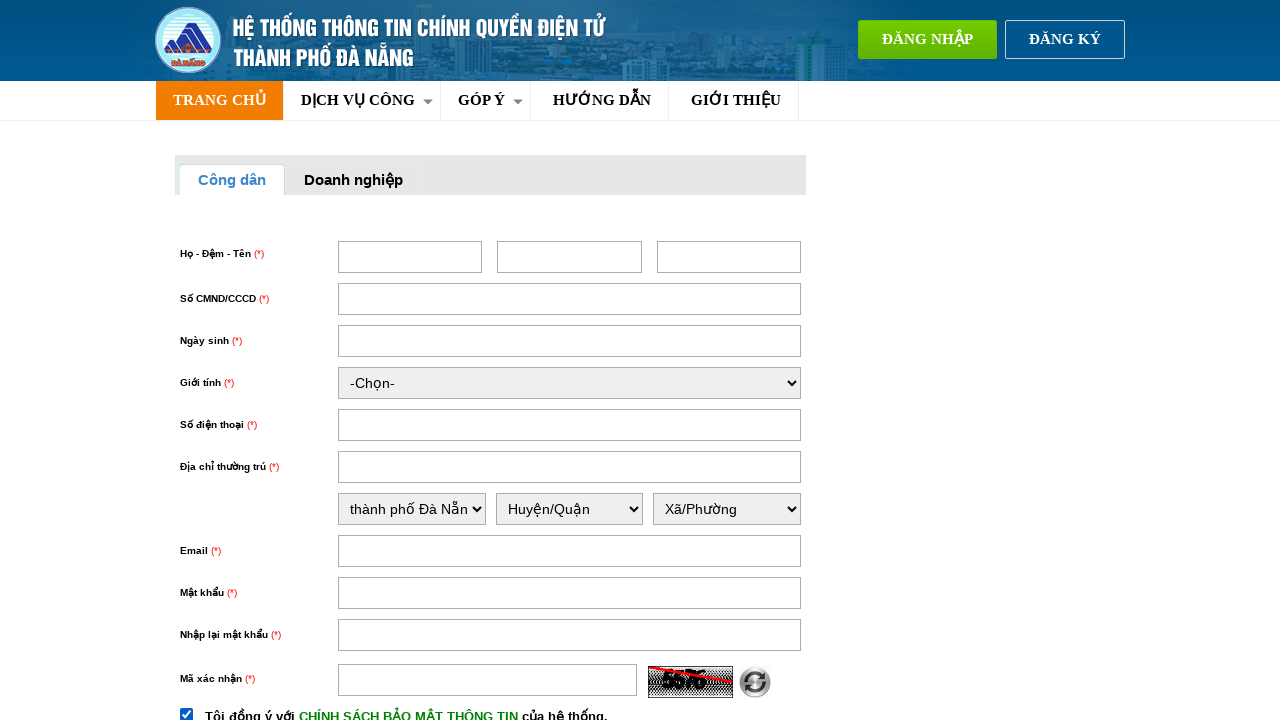

Waited 500ms for button style to fully apply
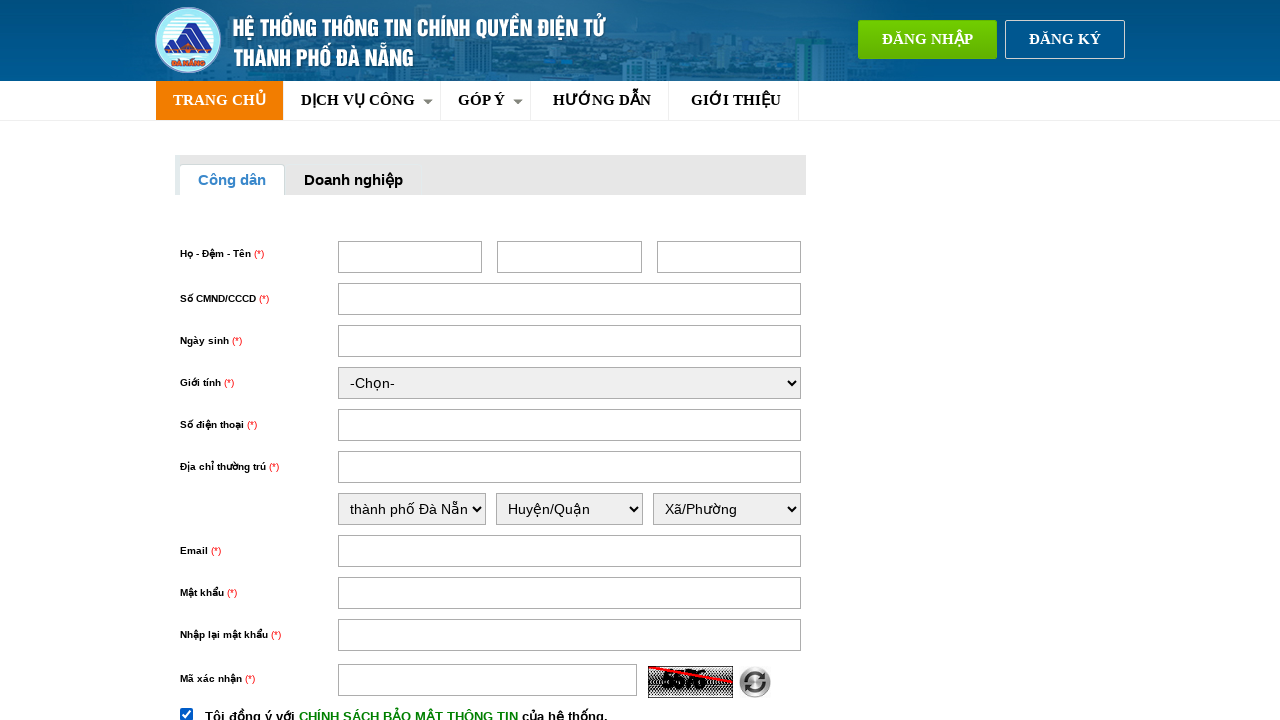

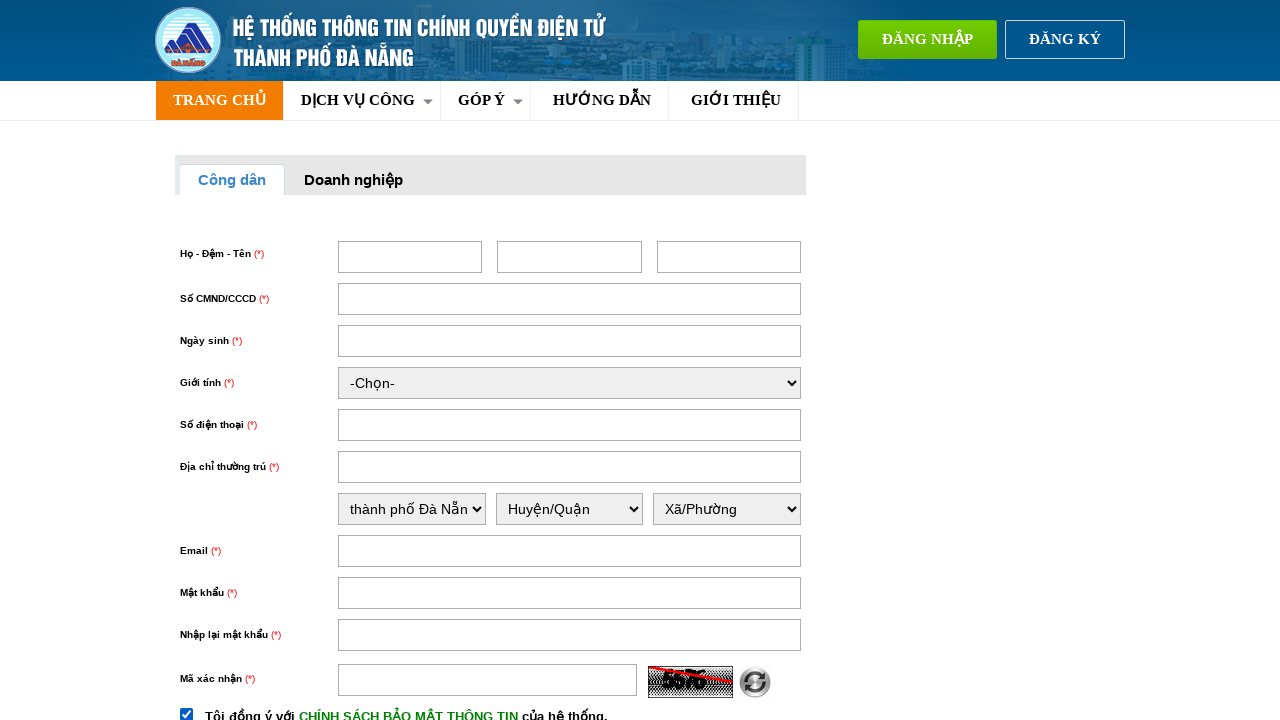